Tests sorting the Due column using a table with semantic class attributes for better locator reliability

Starting URL: http://the-internet.herokuapp.com/tables

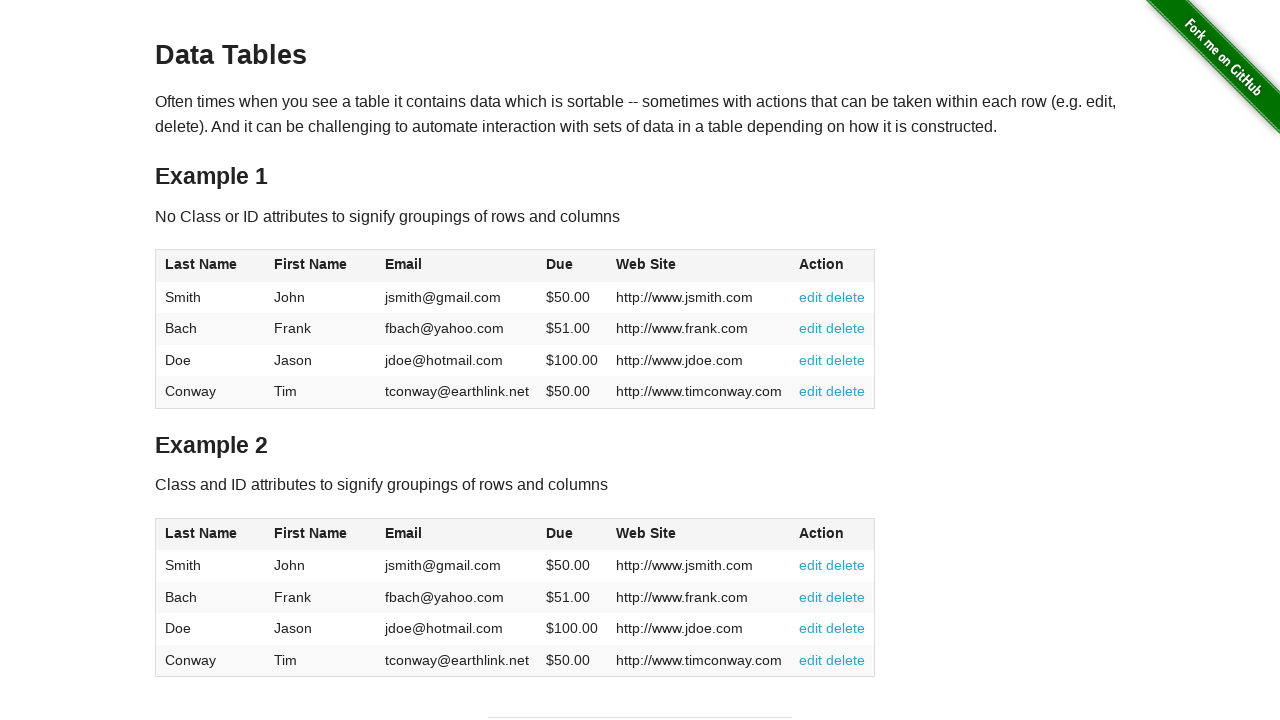

Clicked the Due column header to sort the table at (560, 533) on #table2 thead .dues
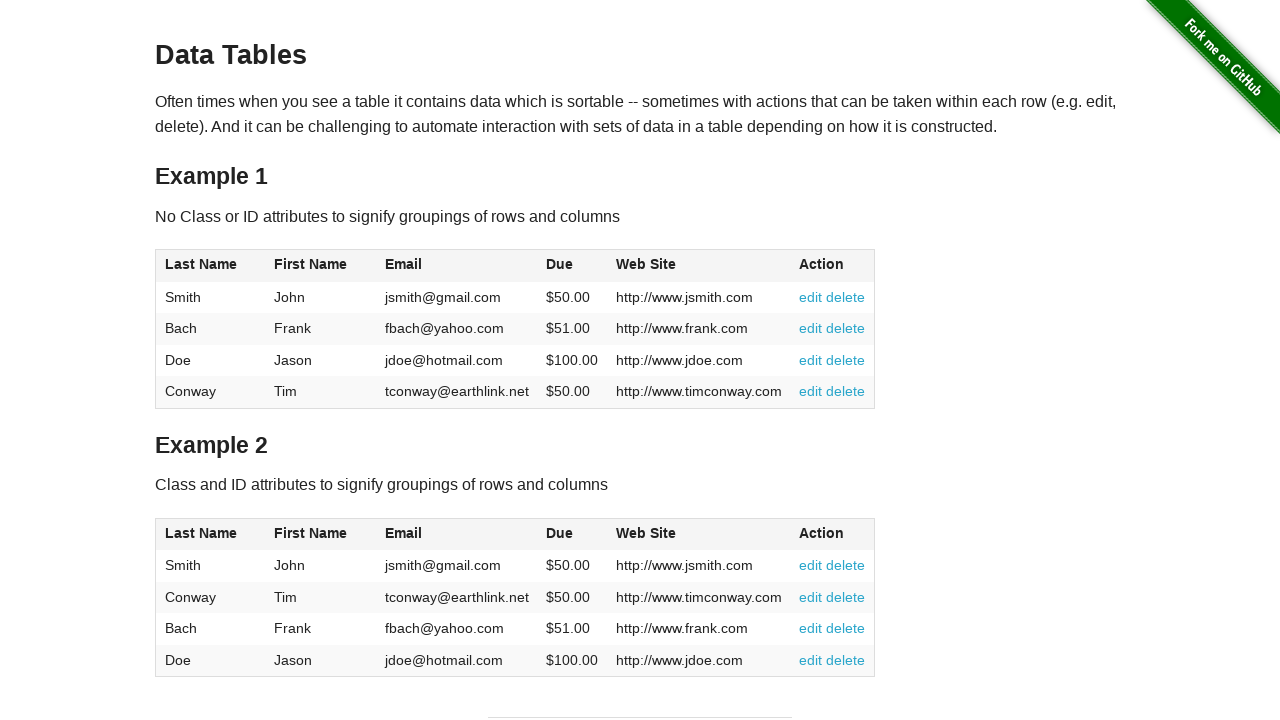

Due column data is now visible in the table body
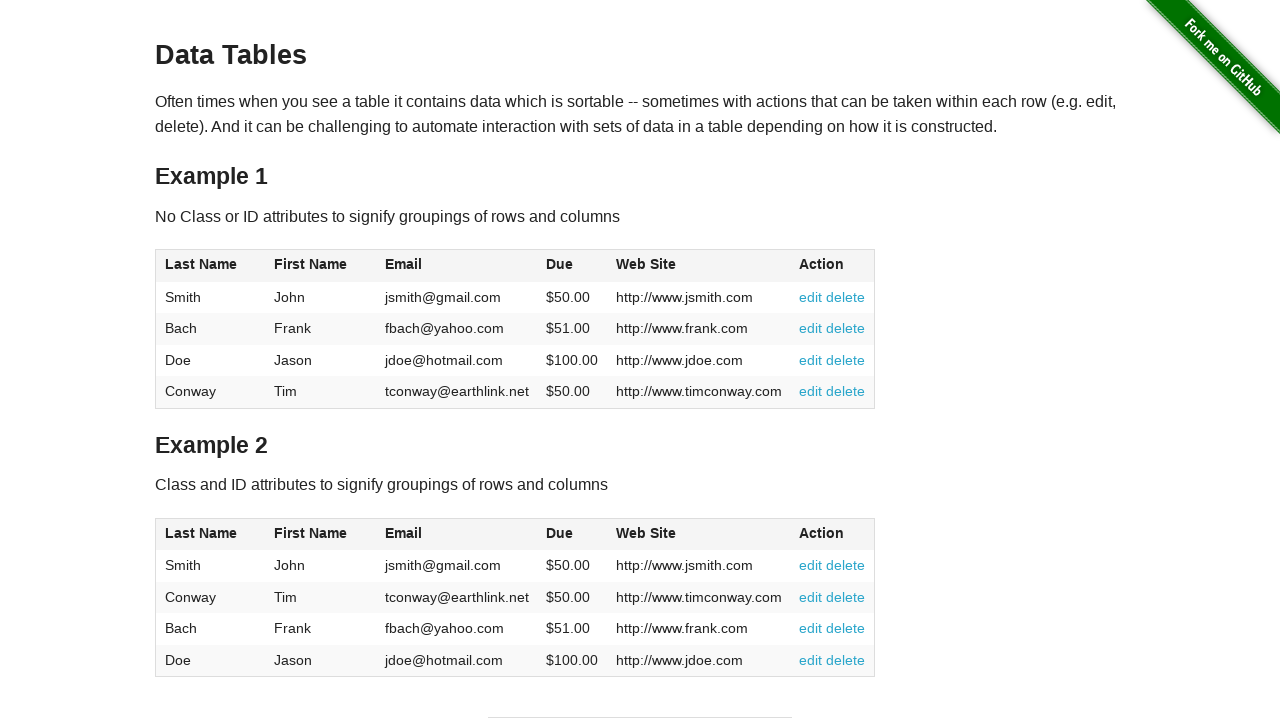

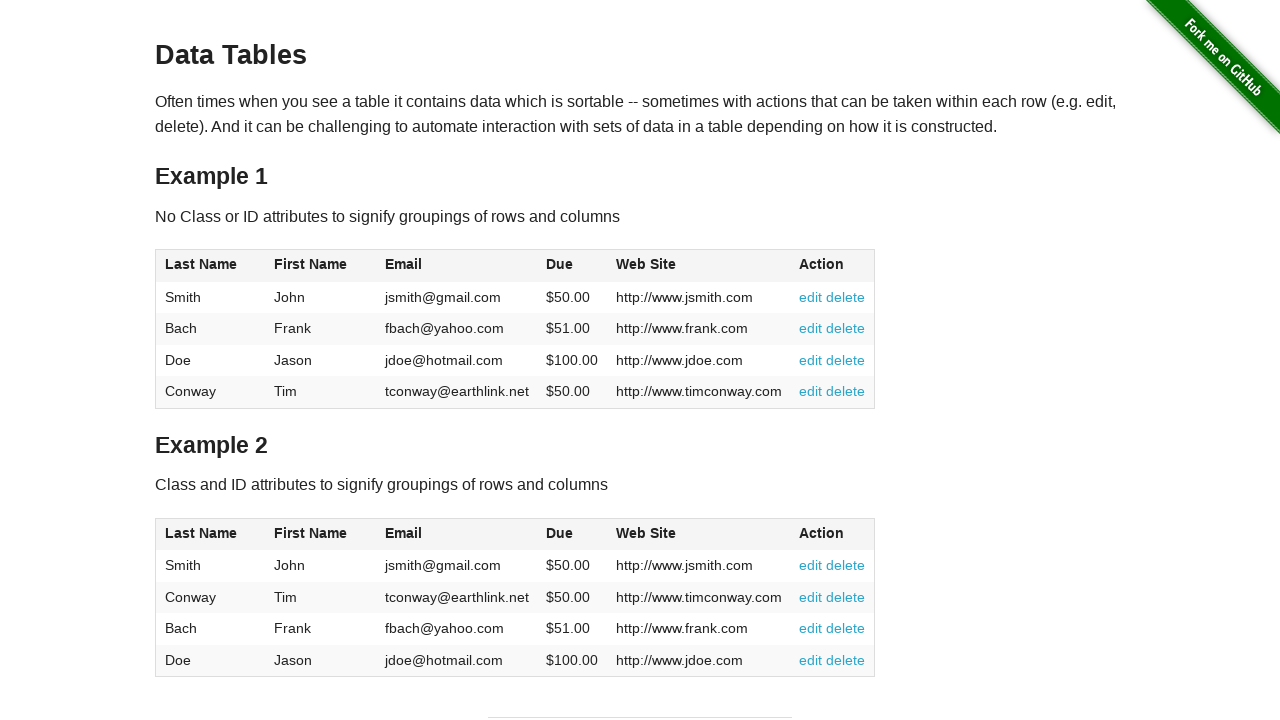